Tests double-clicking a button which triggers an alert

Starting URL: http://only-testing-blog.blogspot.com/2014/09/selectable.html

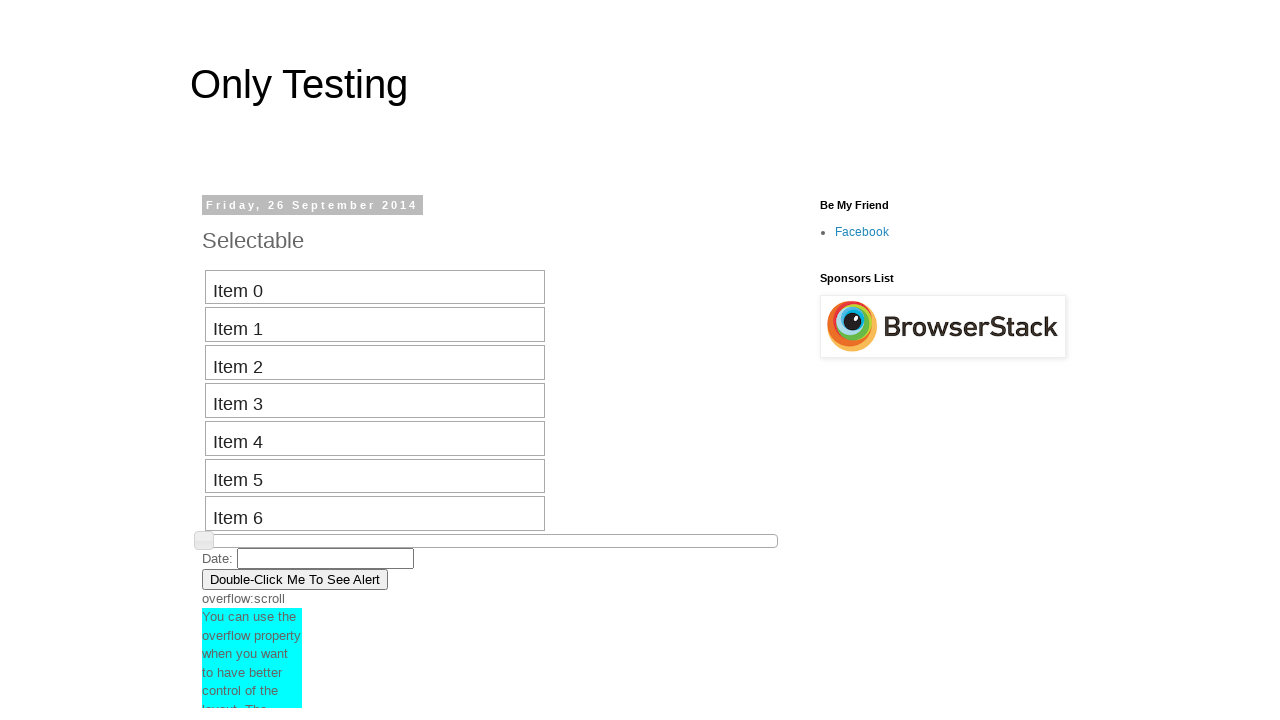

Double-clicked the button at (295, 579) on button
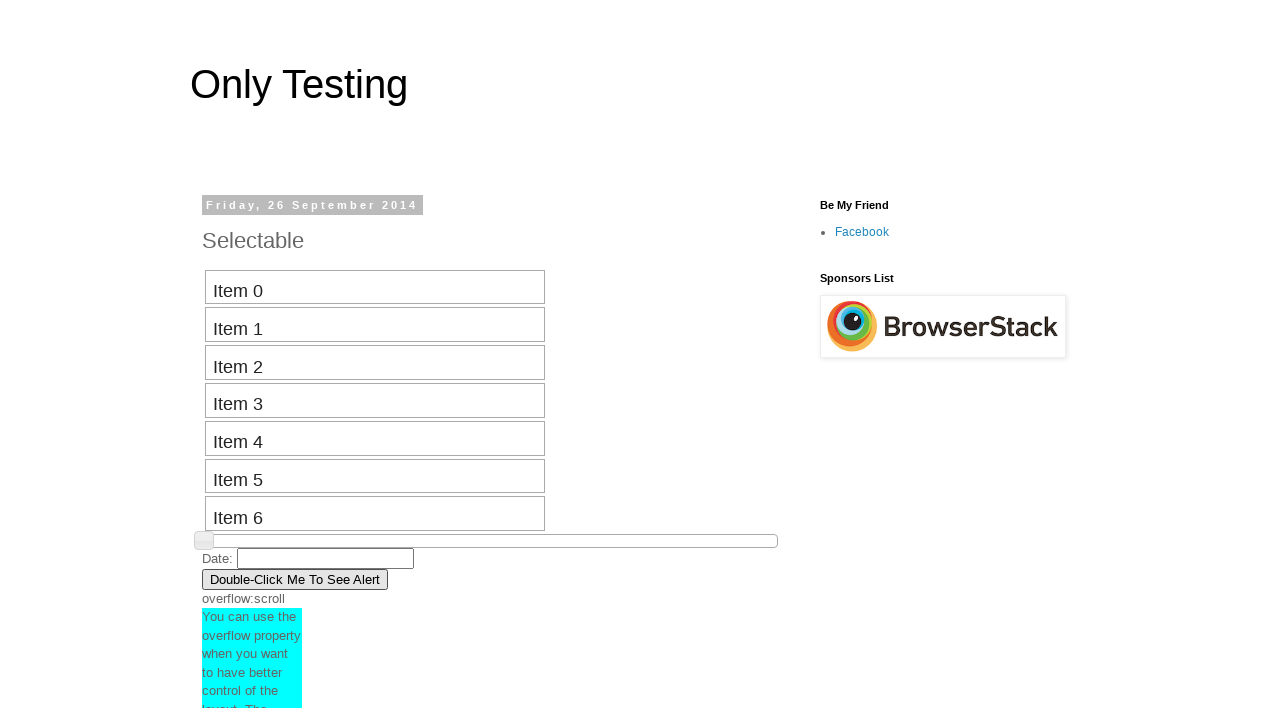

Set up alert dialog handler to accept dialogs
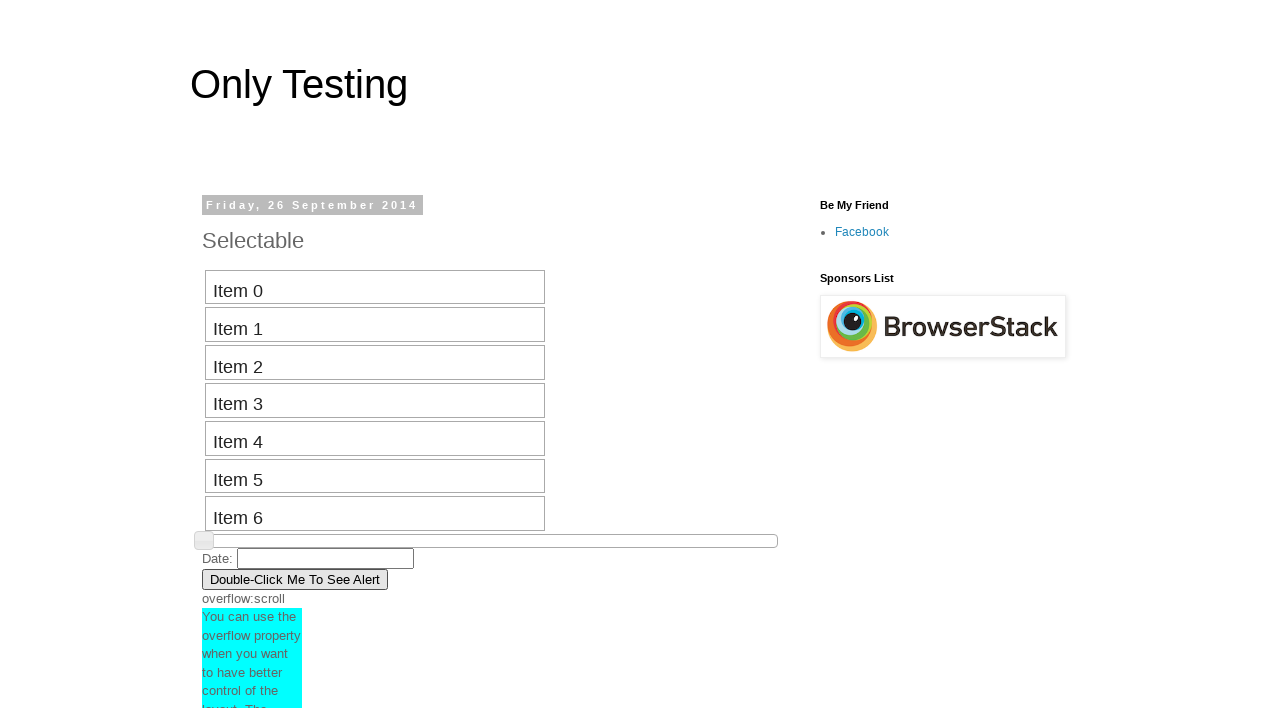

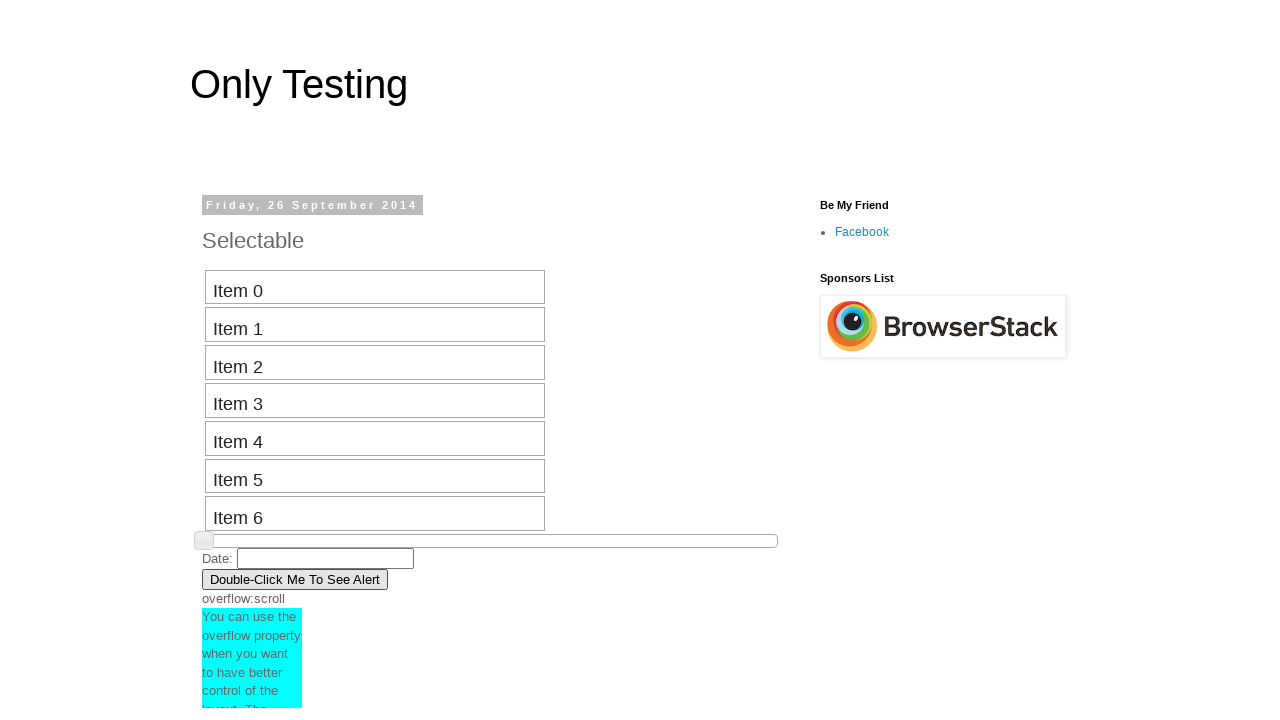